Tests opting out of A/B tests by adding an opt-out cookie after visiting the page, then refreshing to verify the opt-out state is applied

Starting URL: http://the-internet.herokuapp.com/abtest

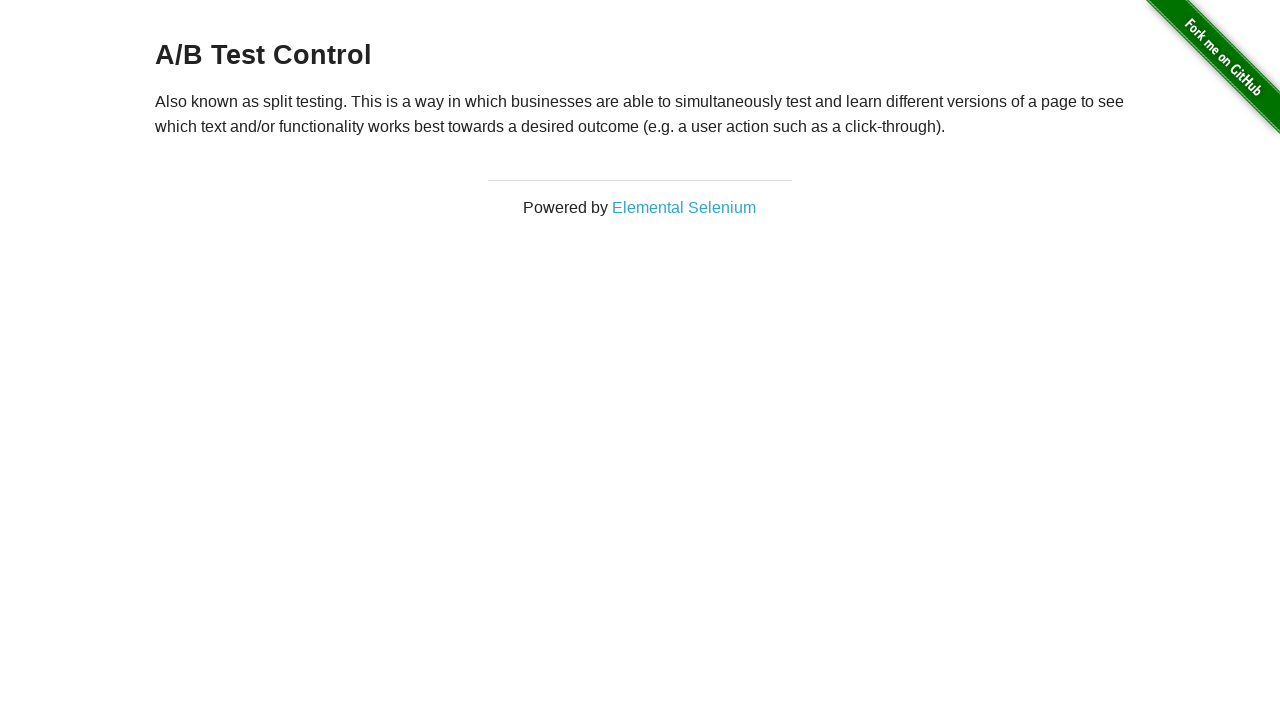

Retrieved heading text to check initial A/B test state
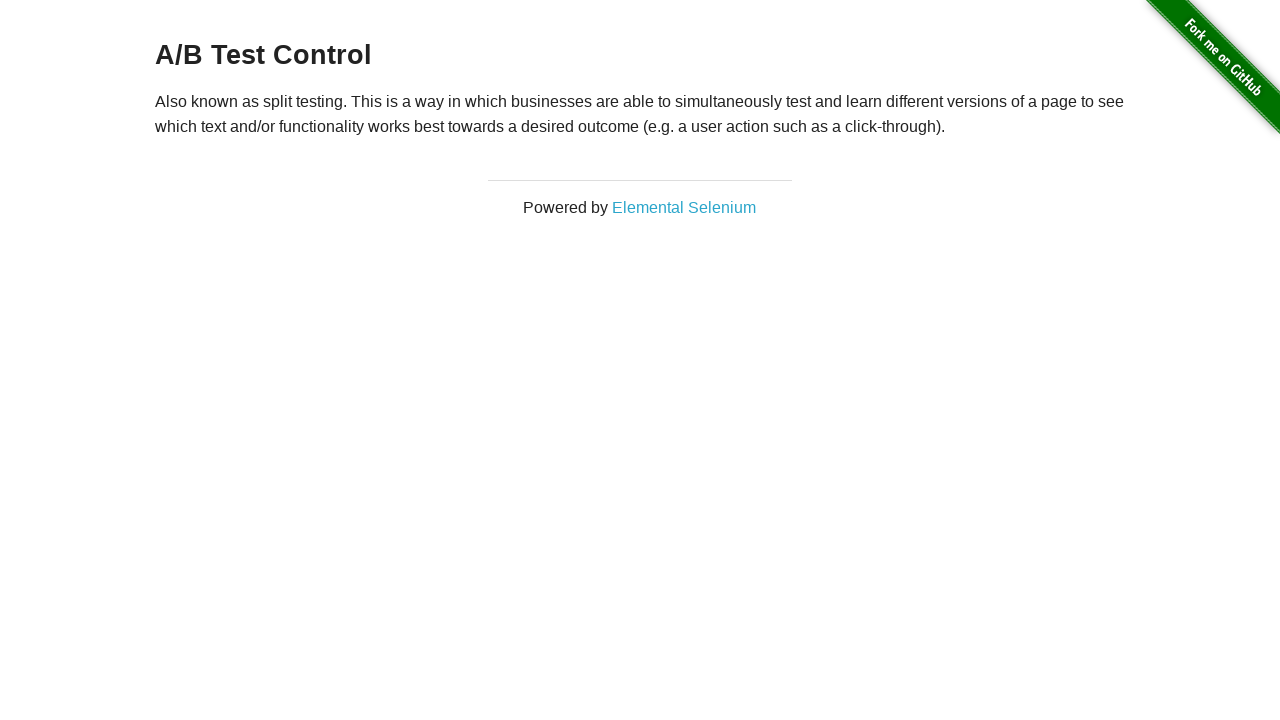

Verified page is showing either A/B Test Variation 1 or A/B Test Control
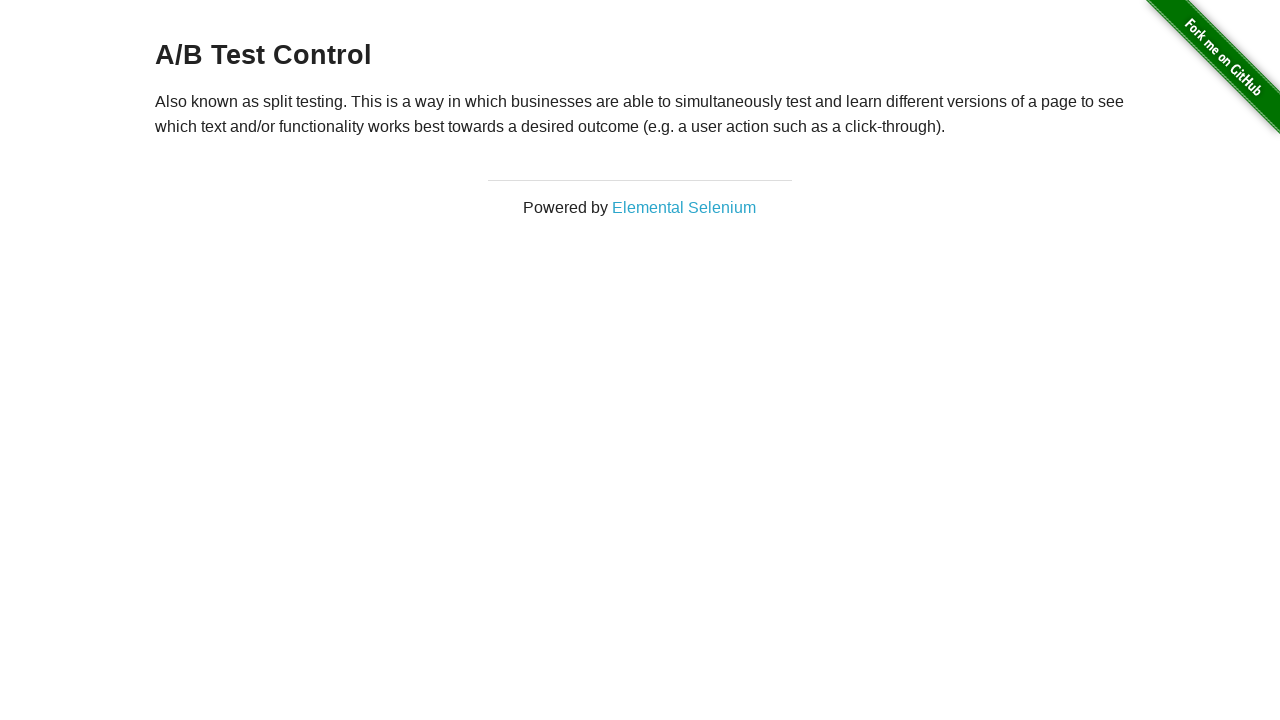

Added optimizelyOptOut cookie to context
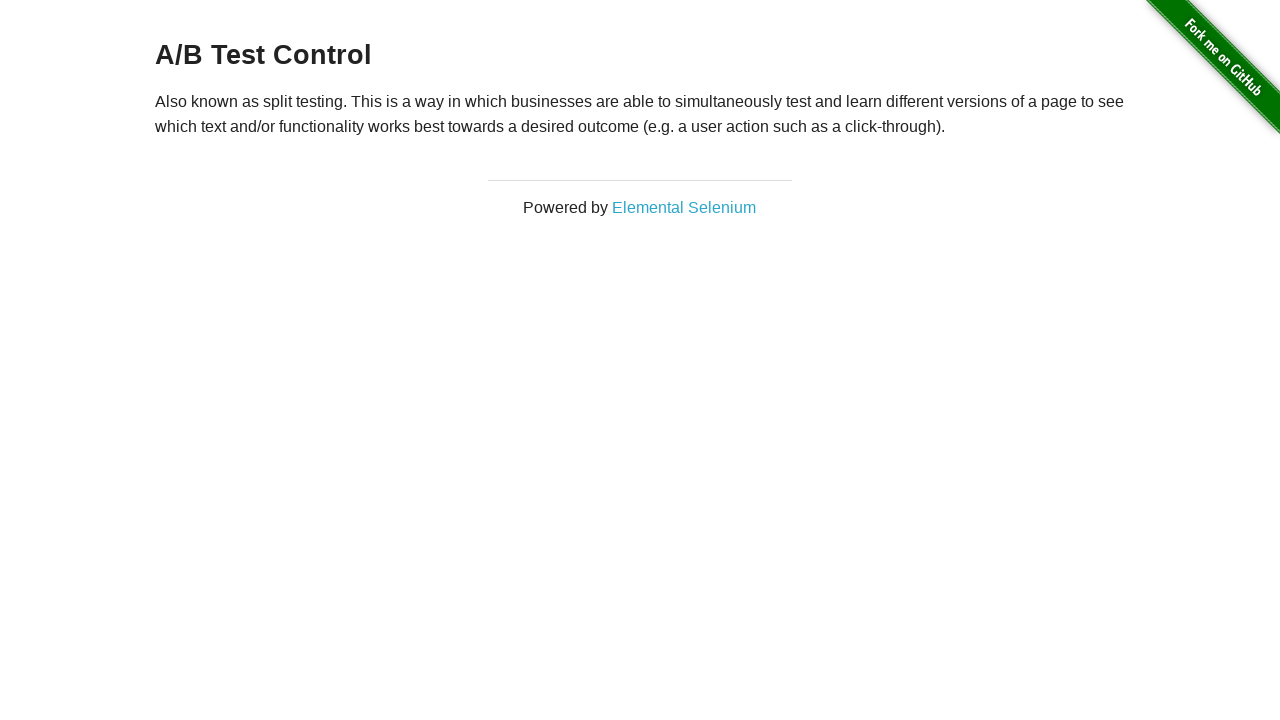

Reloaded page after adding opt-out cookie
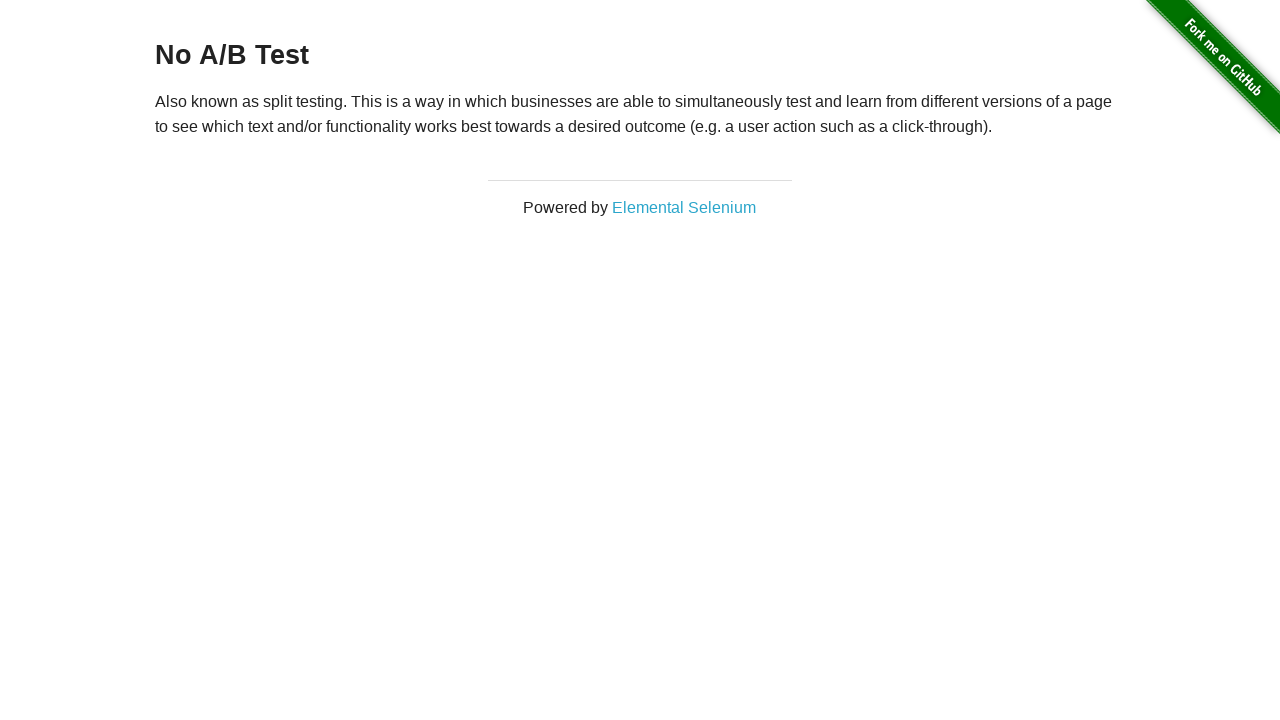

Retrieved heading text after page reload to verify opt-out state
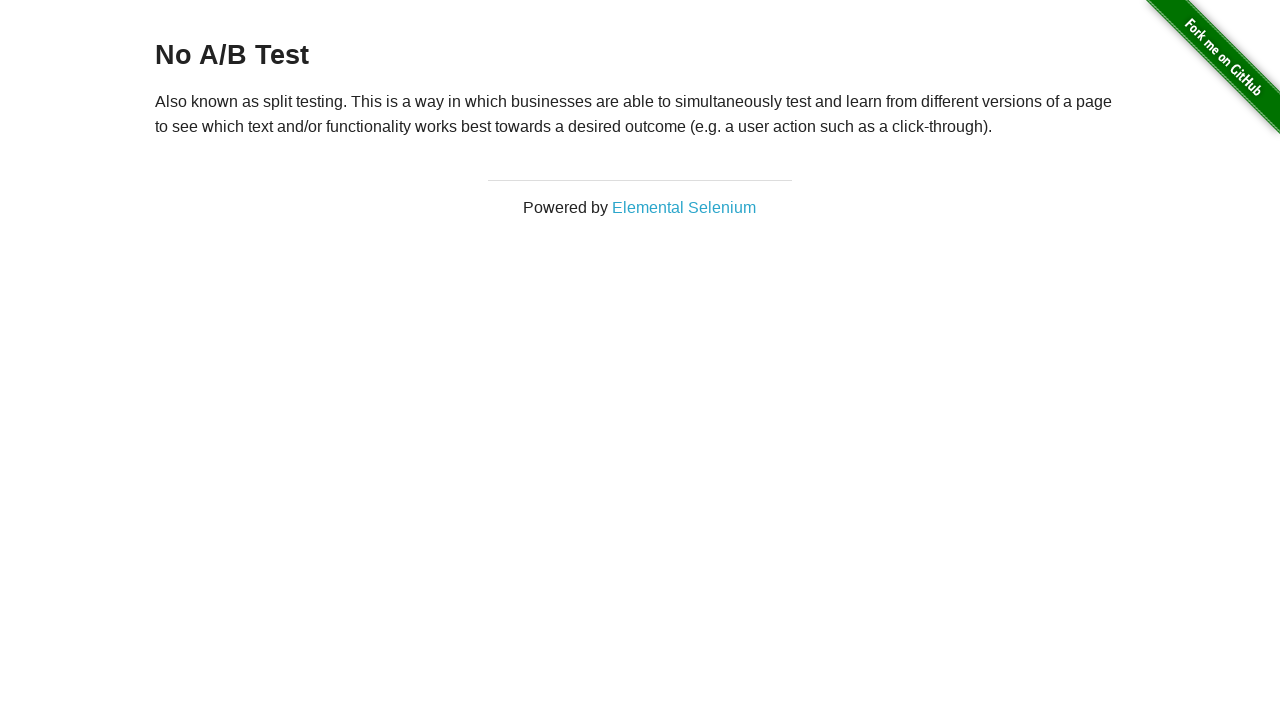

Verified page now displays 'No A/B Test' confirming successful opt-out
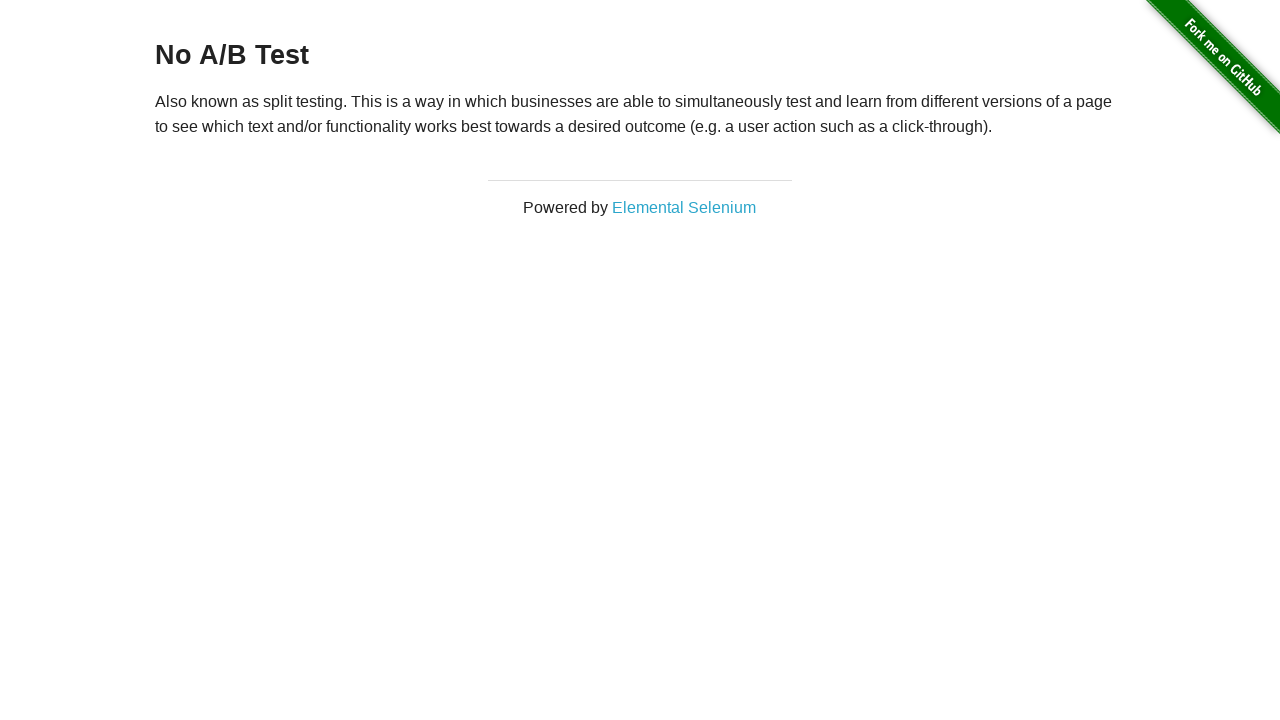

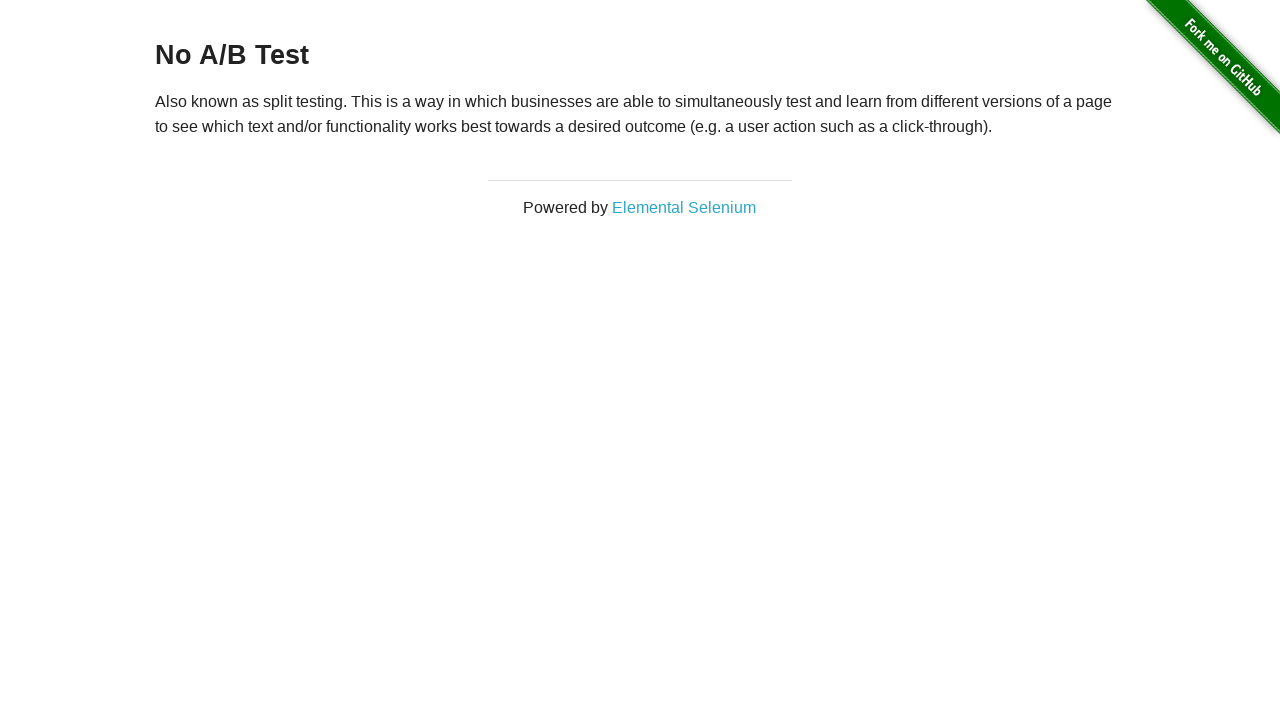